Tests clicking a button identified by its class attribute on the UI Testing Playground class attribute challenge page

Starting URL: http://uitestingplayground.com/classattr

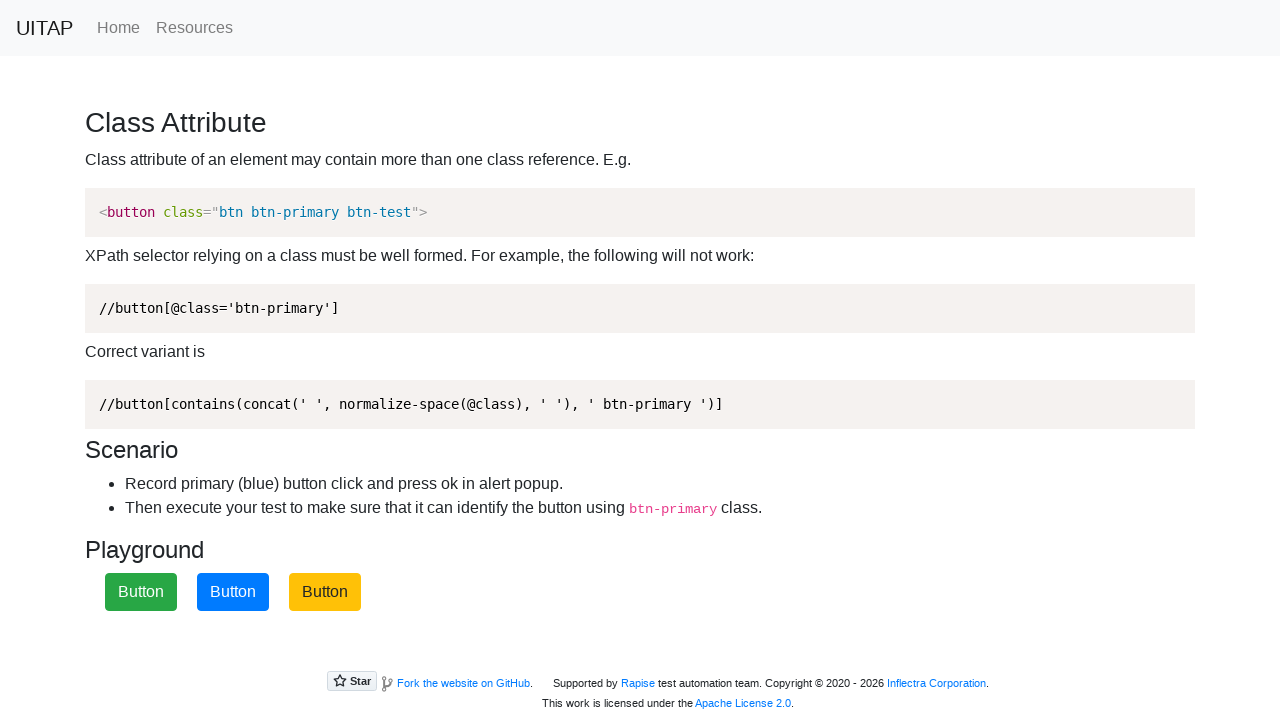

Navigated to UITestingPlayground class attribute challenge page
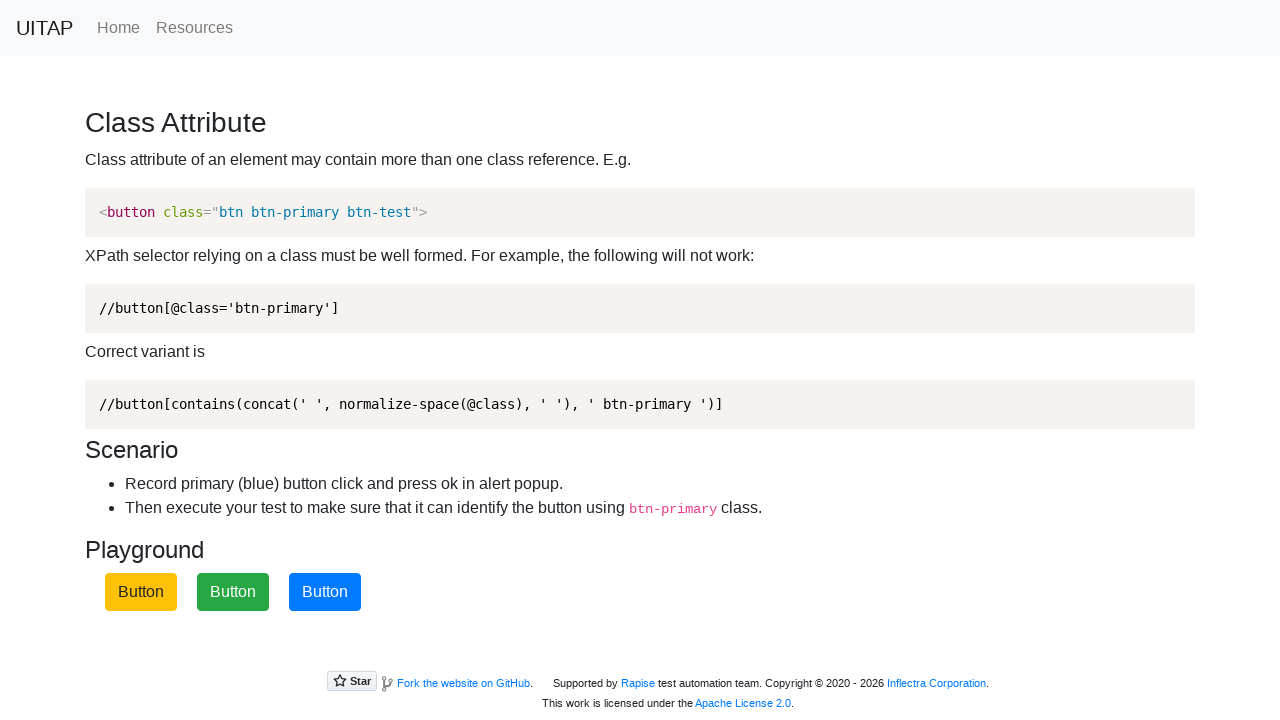

Clicked the blue button identified by class attribute 'btn-primary' at (325, 592) on button.btn-primary
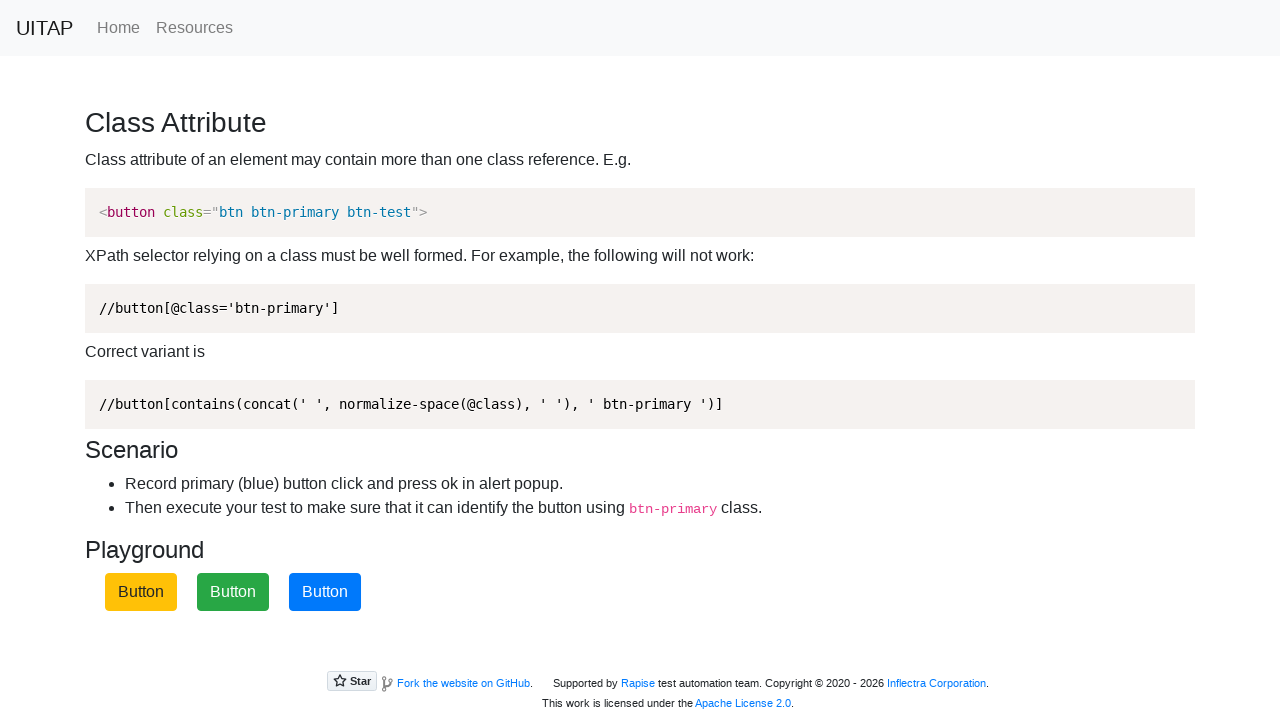

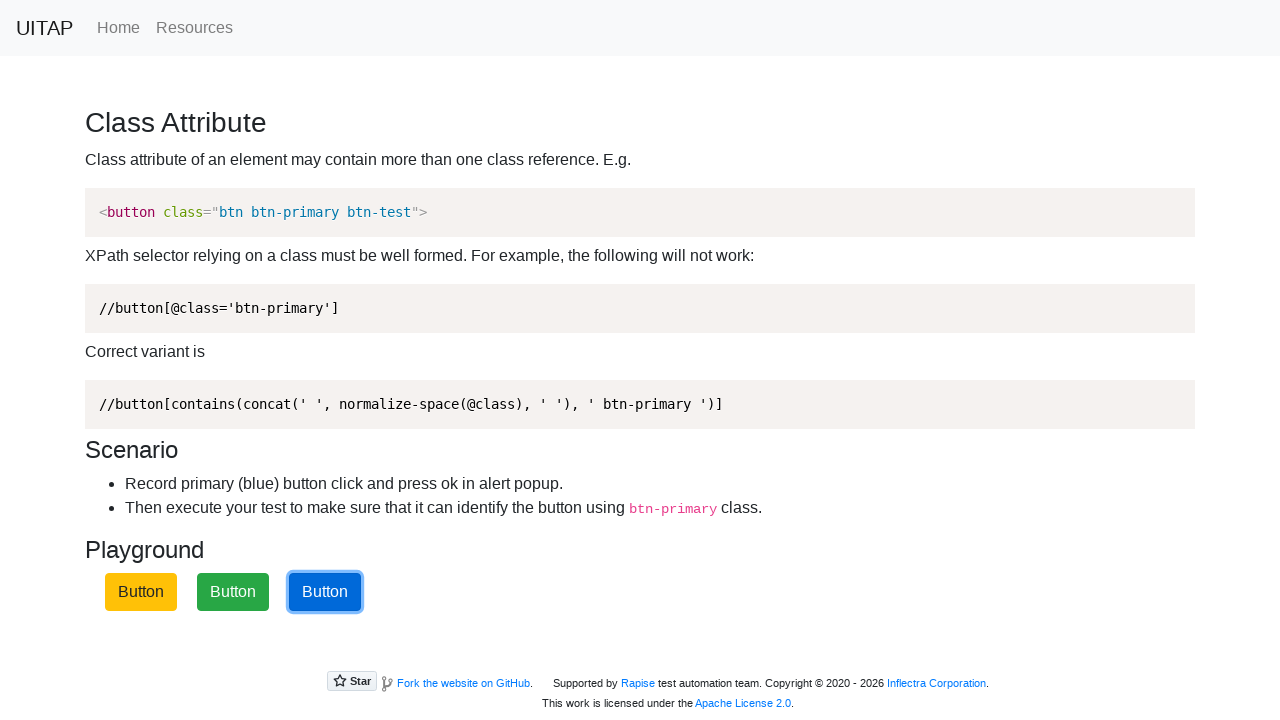